Tests multi-select dropdown functionality by scrolling to the dropdown, retrieving all options, and selecting the "Audi" option

Starting URL: https://demoqa.com/select-menu

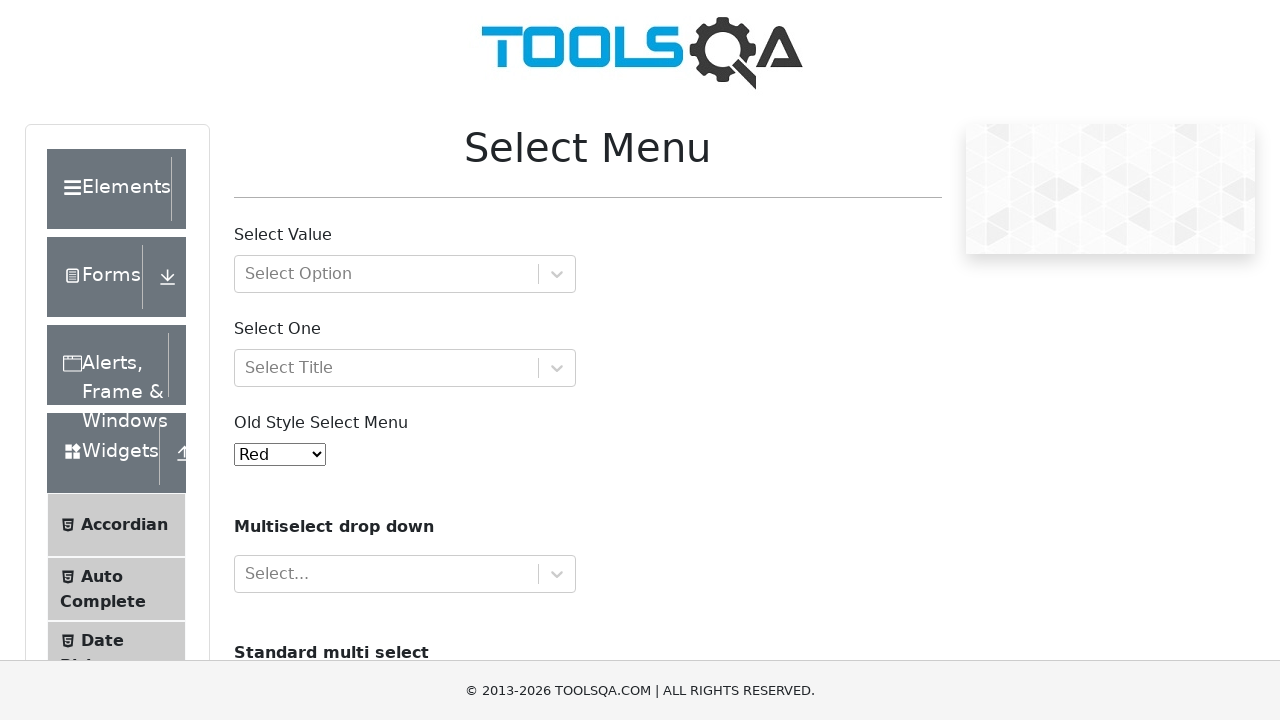

Scrolled down to view the multi-select dropdown
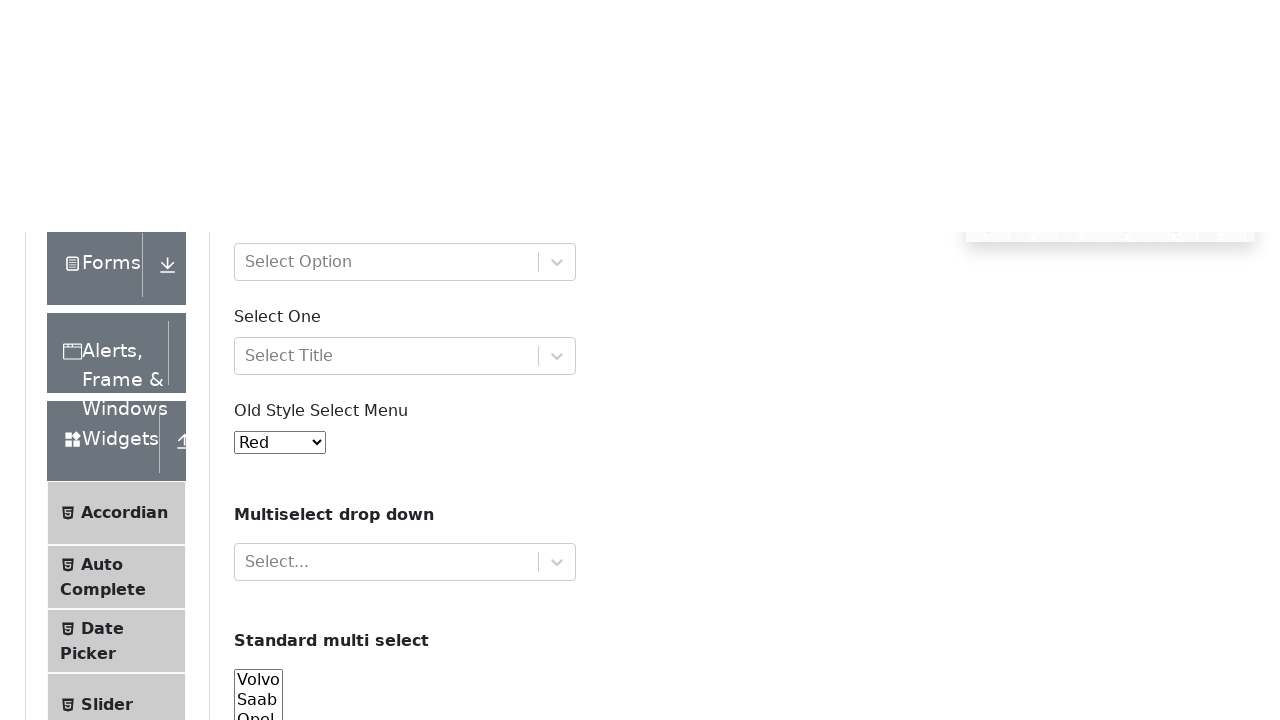

Multi-select dropdown element became visible
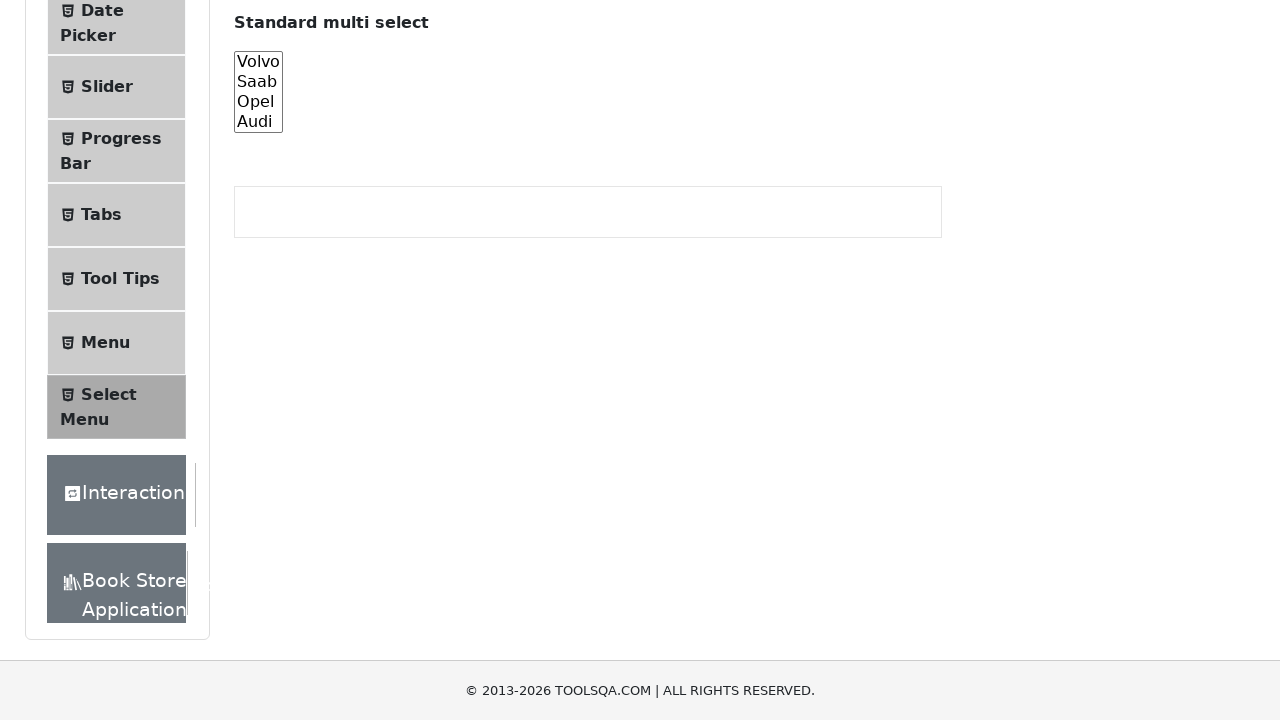

Selected 'Audi' option from multi-select dropdown on #cars
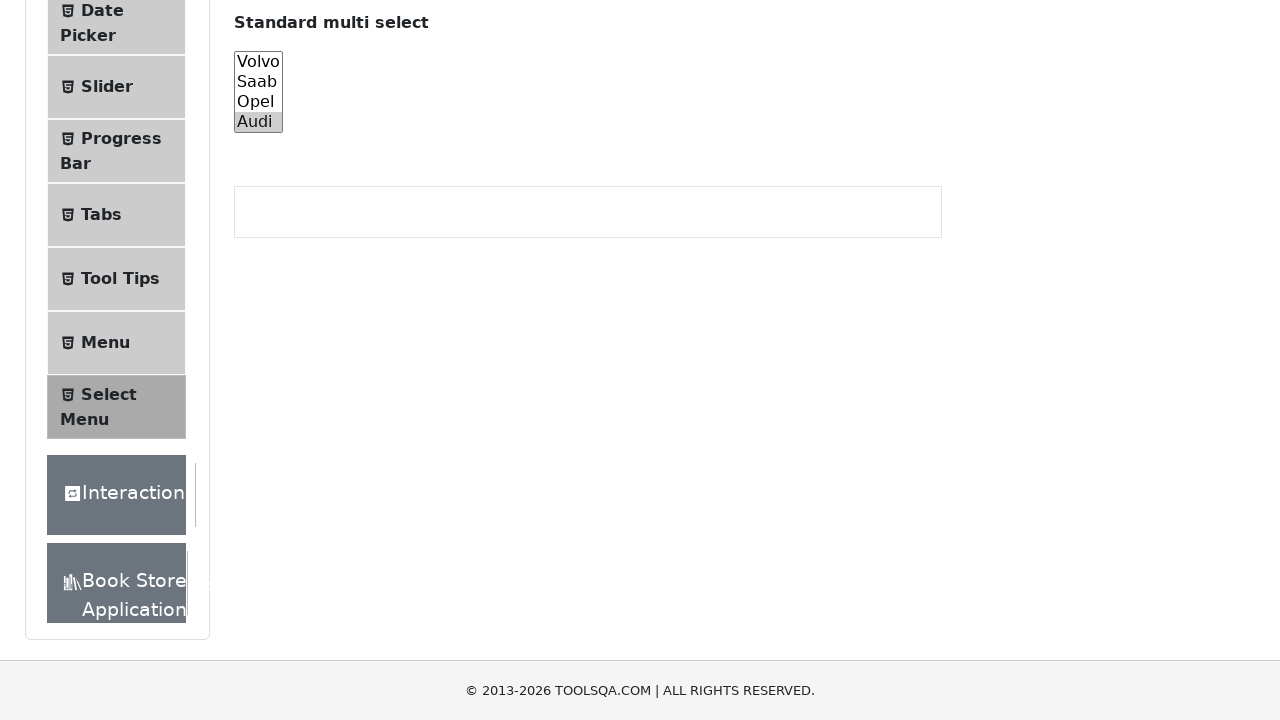

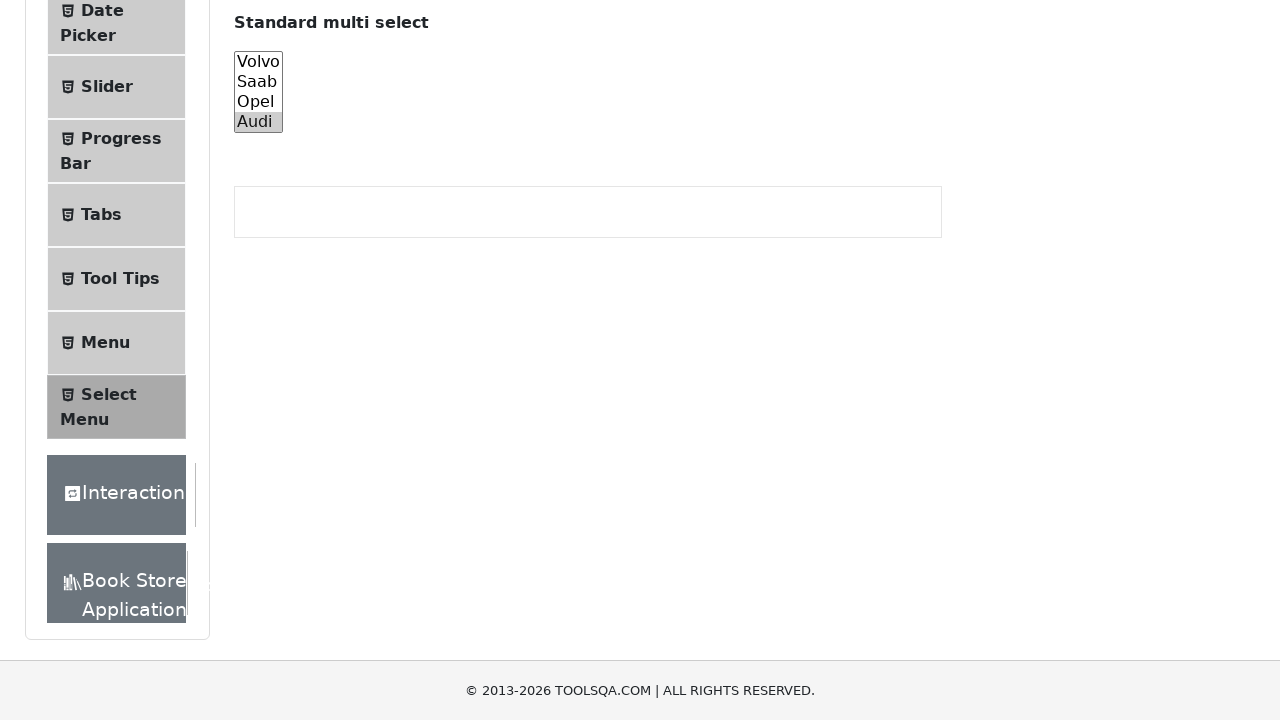